Tests add/remove functionality with multiple elements by adding 6 elements and then deleting them all

Starting URL: https://the-internet.herokuapp.com/

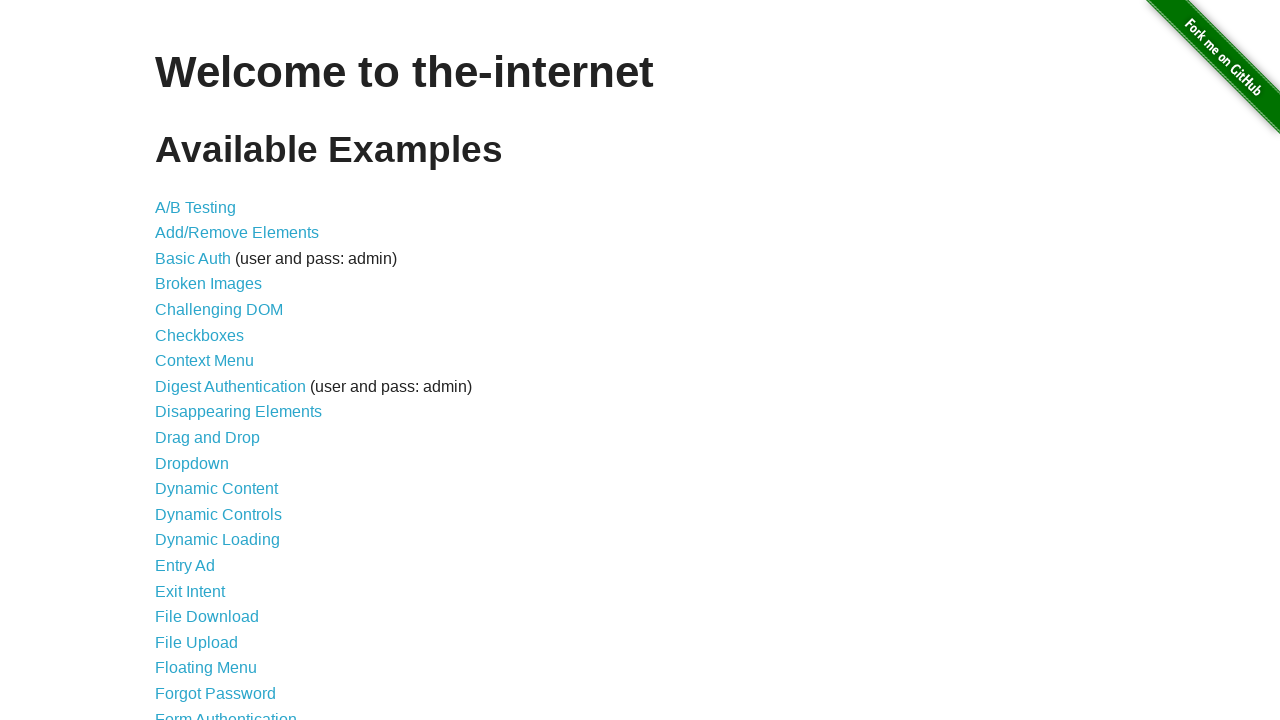

Clicked on Add/Remove Elements link at (237, 233) on a[href="/add_remove_elements/"]
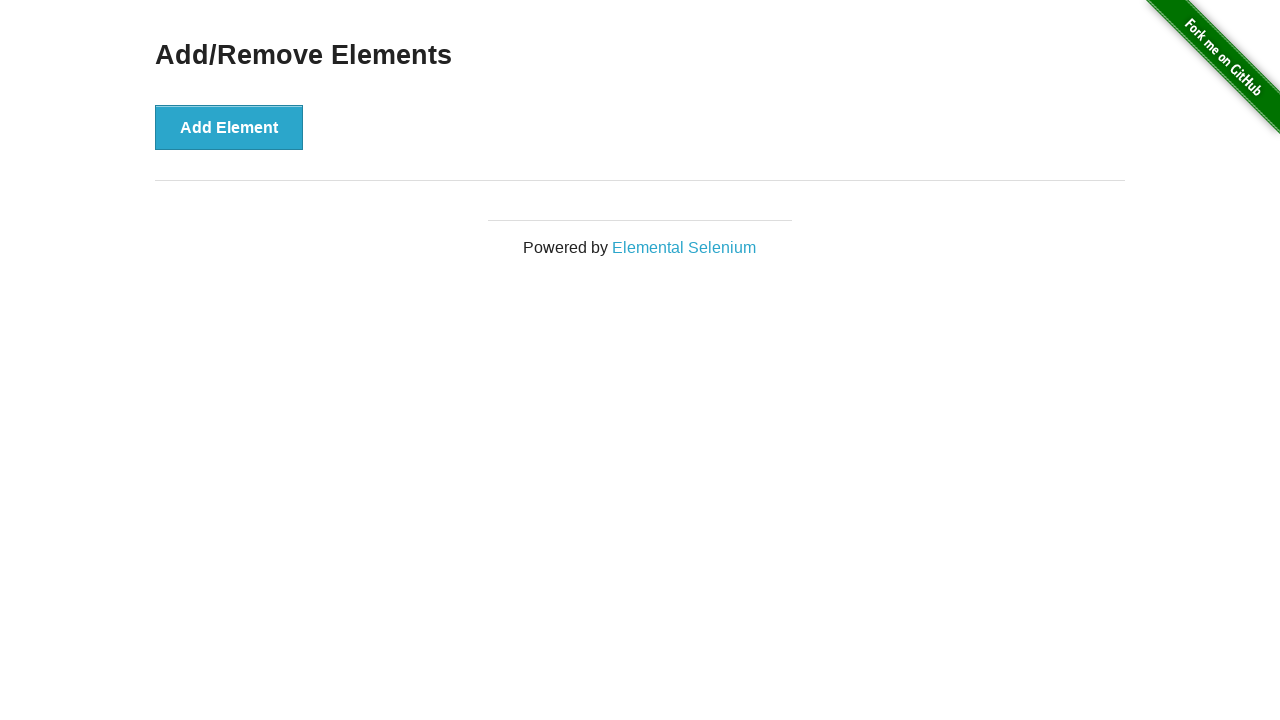

Clicked Add Element button at (229, 127) on xpath=//button[text()="Add Element"]
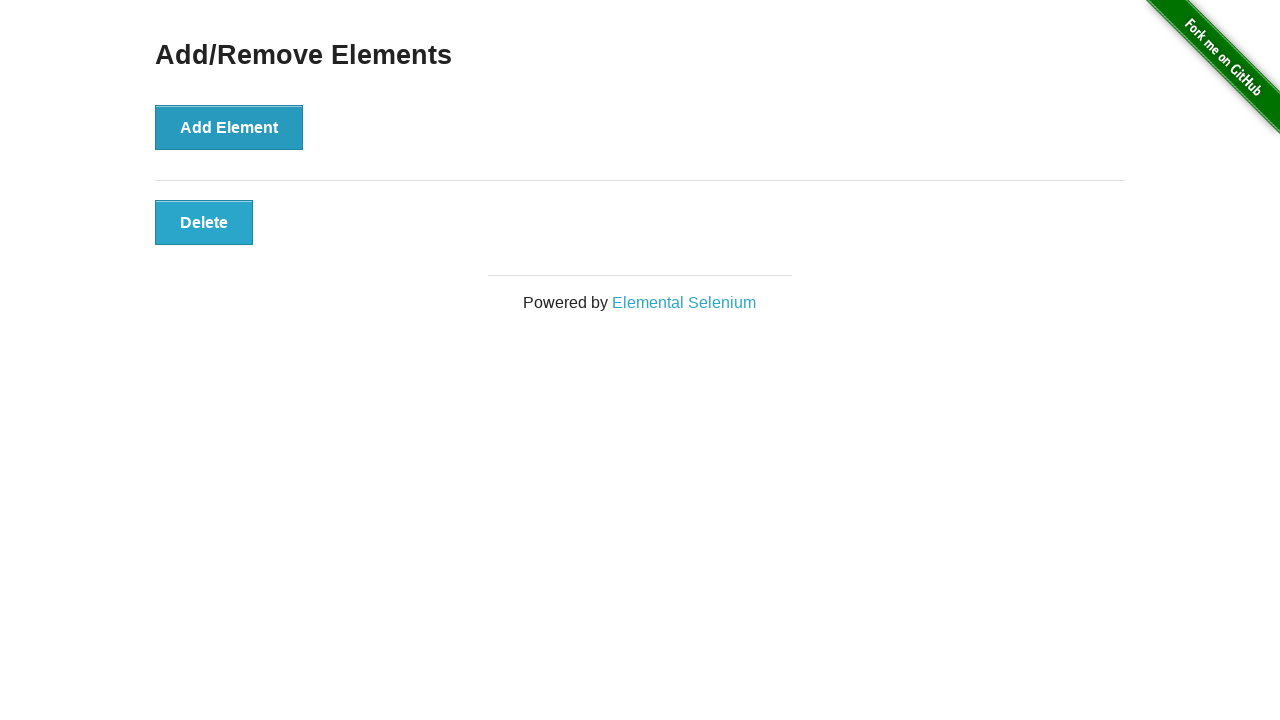

Clicked Add Element button at (229, 127) on xpath=//button[text()="Add Element"]
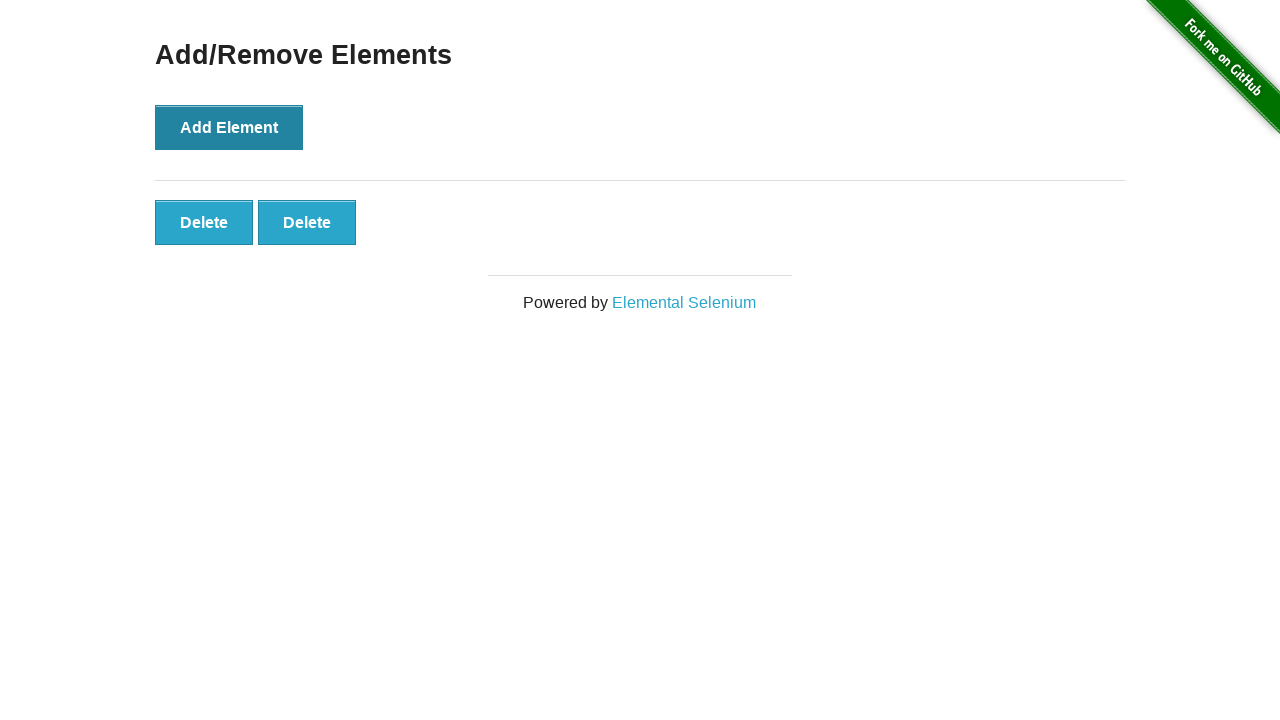

Clicked Add Element button at (229, 127) on xpath=//button[text()="Add Element"]
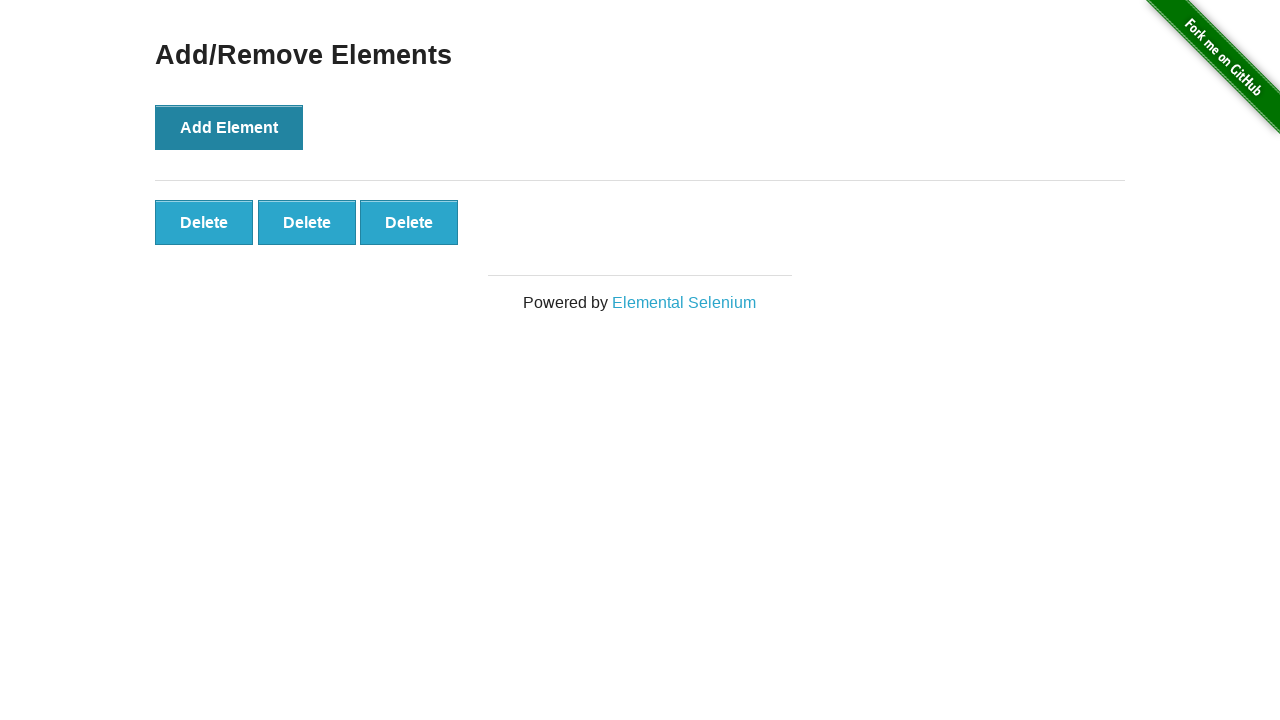

Clicked Add Element button at (229, 127) on xpath=//button[text()="Add Element"]
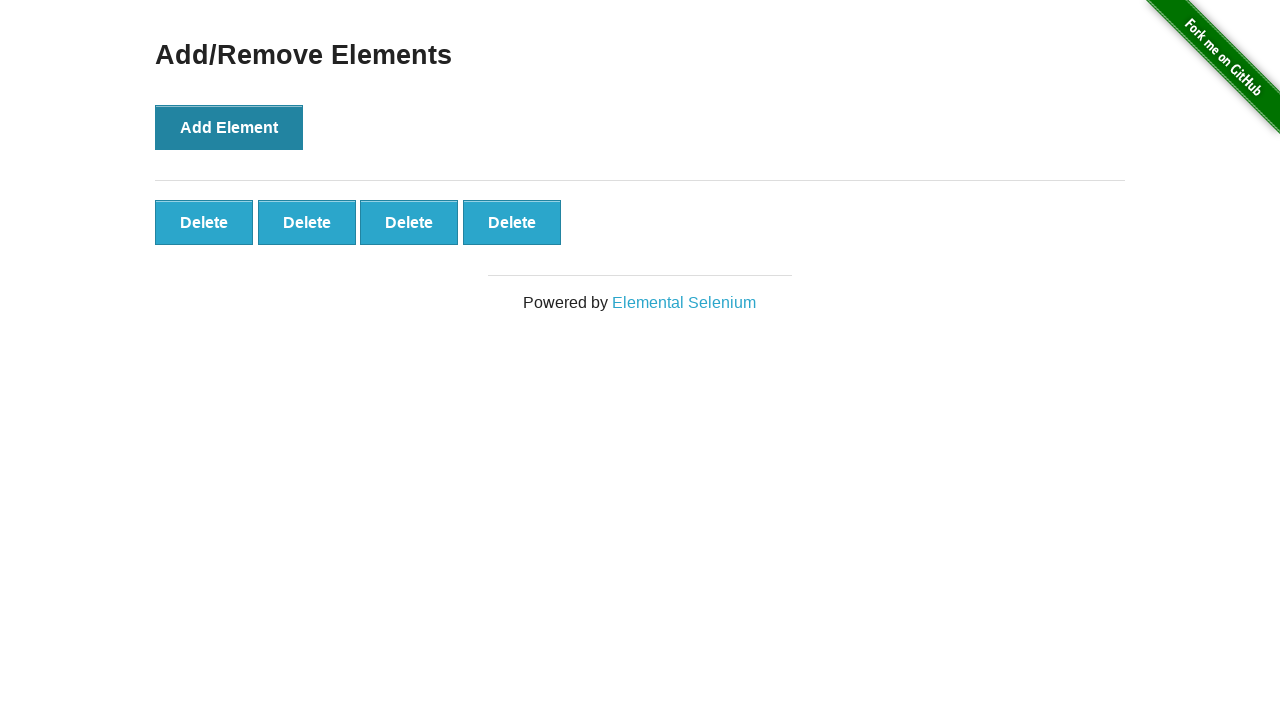

Clicked Add Element button at (229, 127) on xpath=//button[text()="Add Element"]
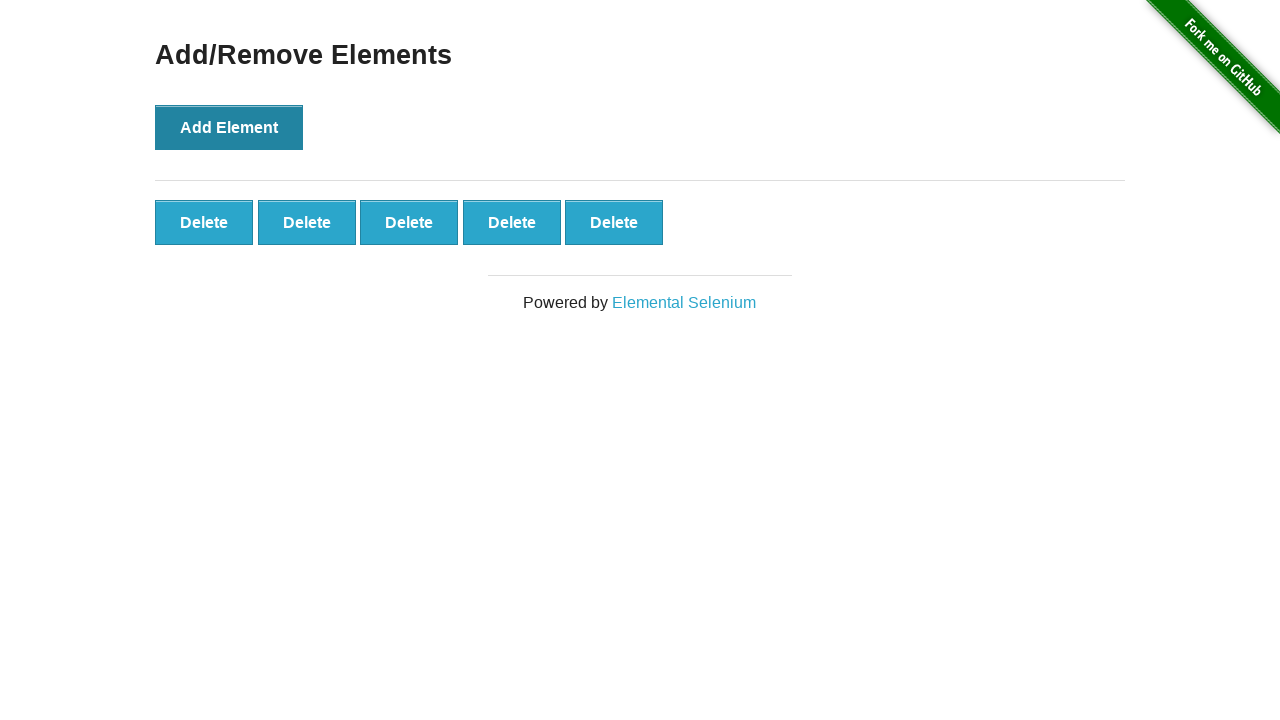

Clicked Add Element button at (229, 127) on xpath=//button[text()="Add Element"]
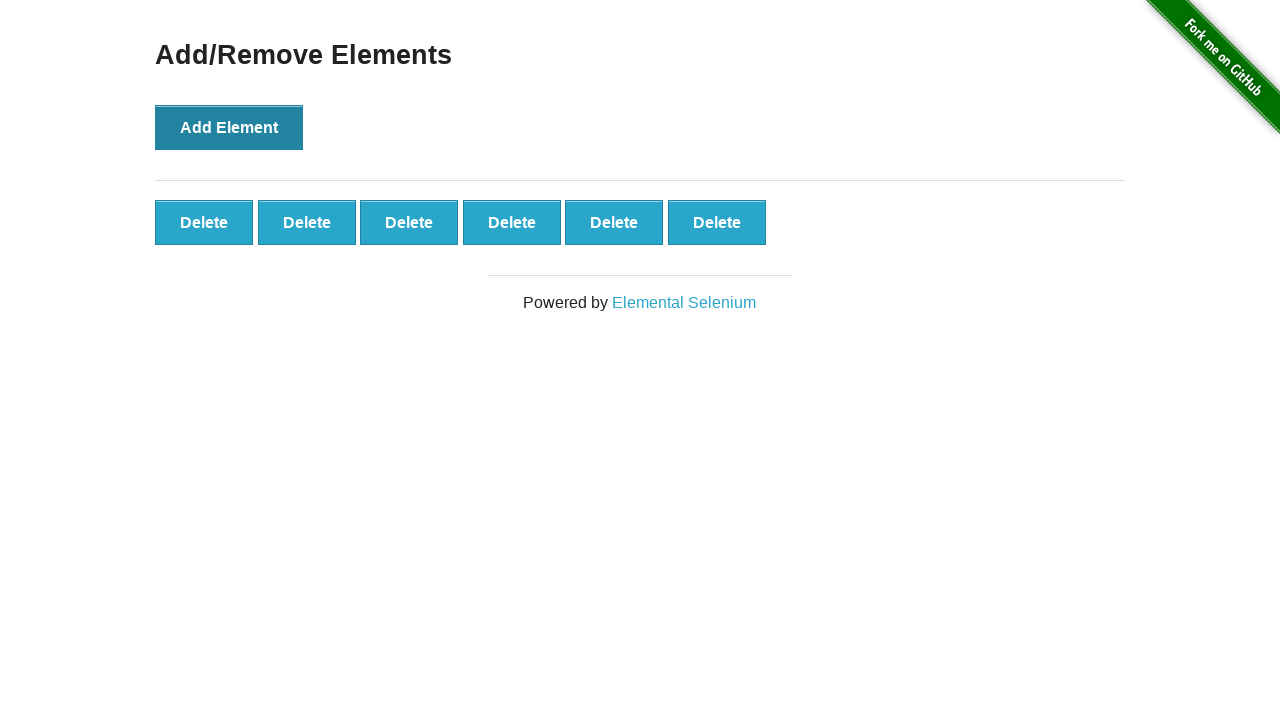

Clicked Delete button to remove element at (204, 222) on xpath=//button[text()="Delete"] >> nth=0
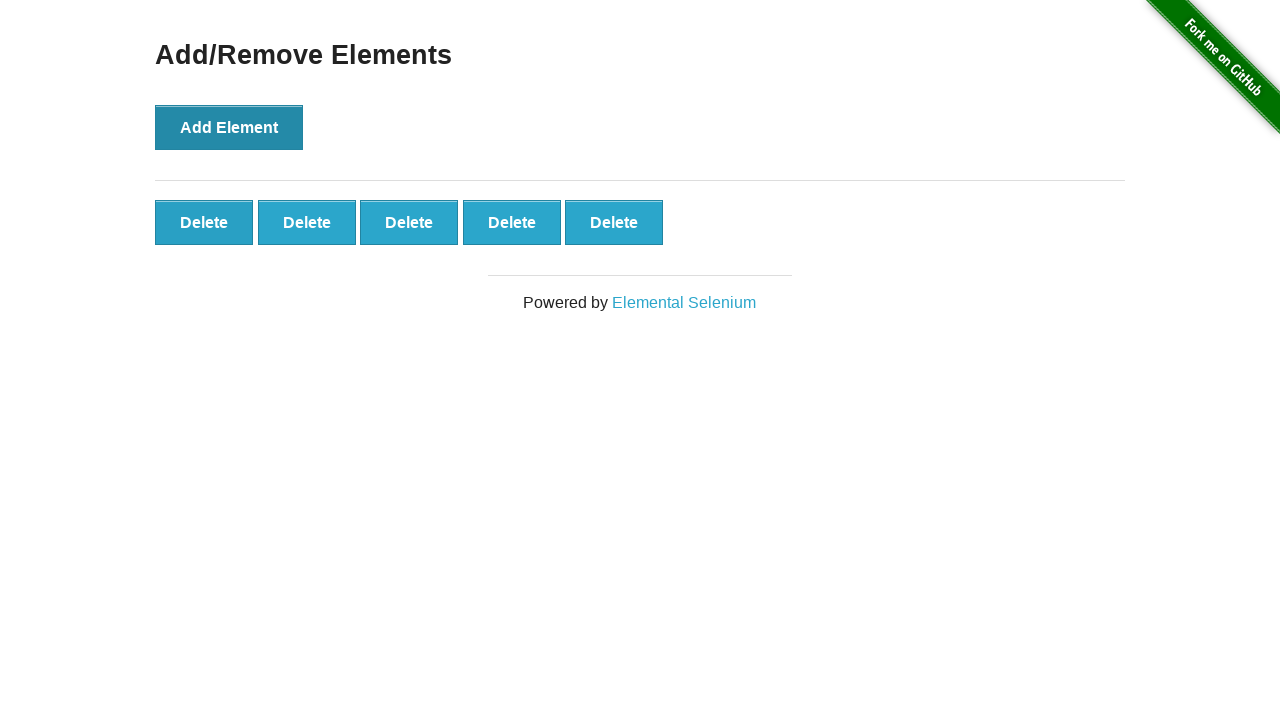

Clicked Delete button to remove element at (204, 222) on xpath=//button[text()="Delete"] >> nth=0
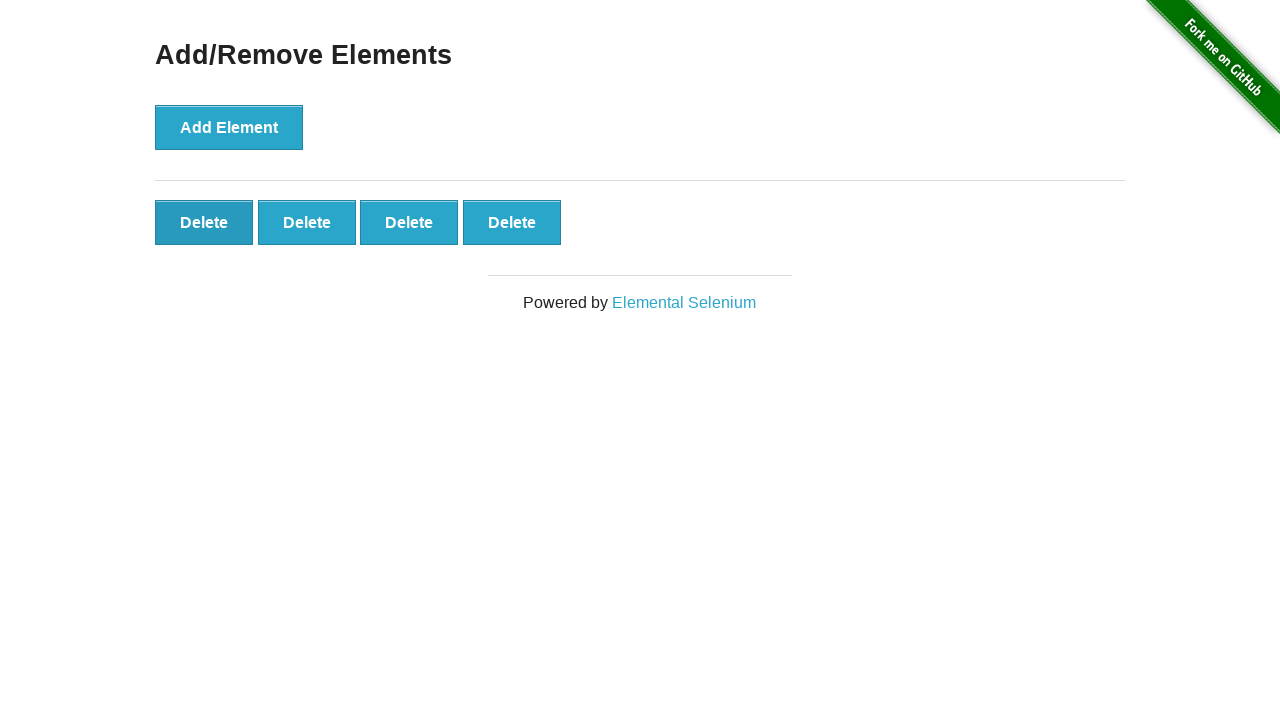

Clicked Delete button to remove element at (204, 222) on xpath=//button[text()="Delete"] >> nth=0
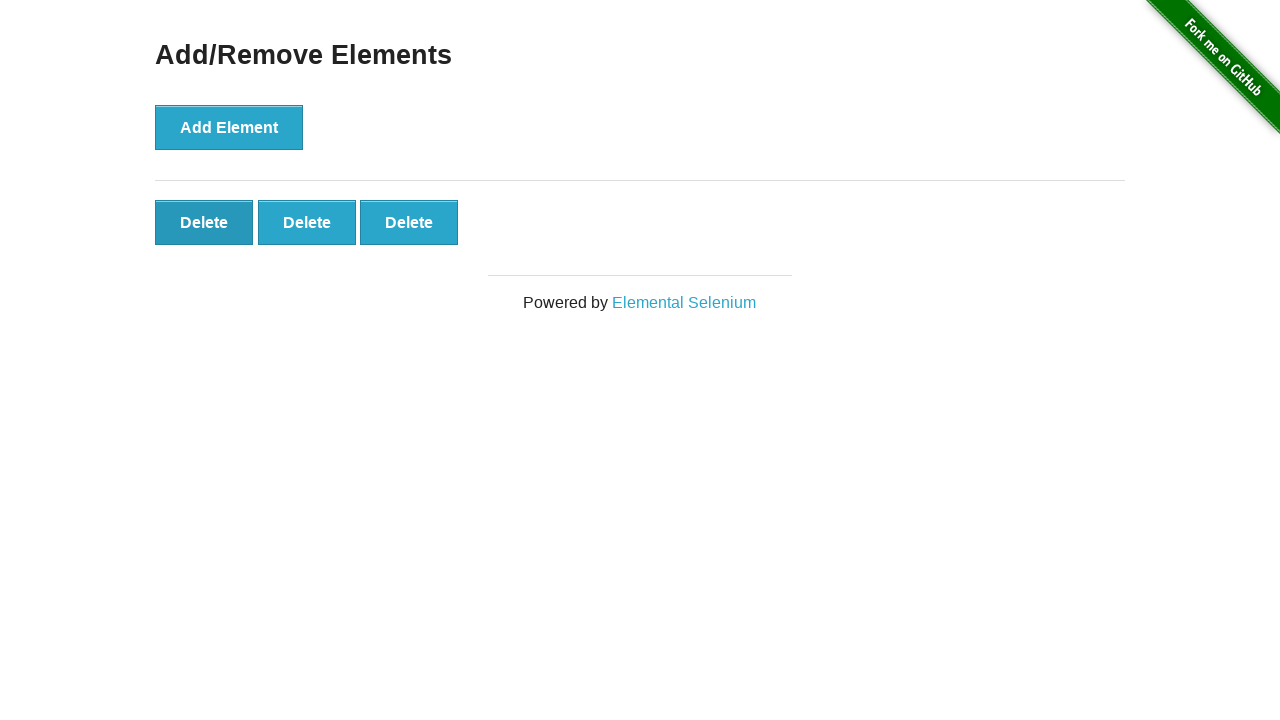

Clicked Delete button to remove element at (204, 222) on xpath=//button[text()="Delete"] >> nth=0
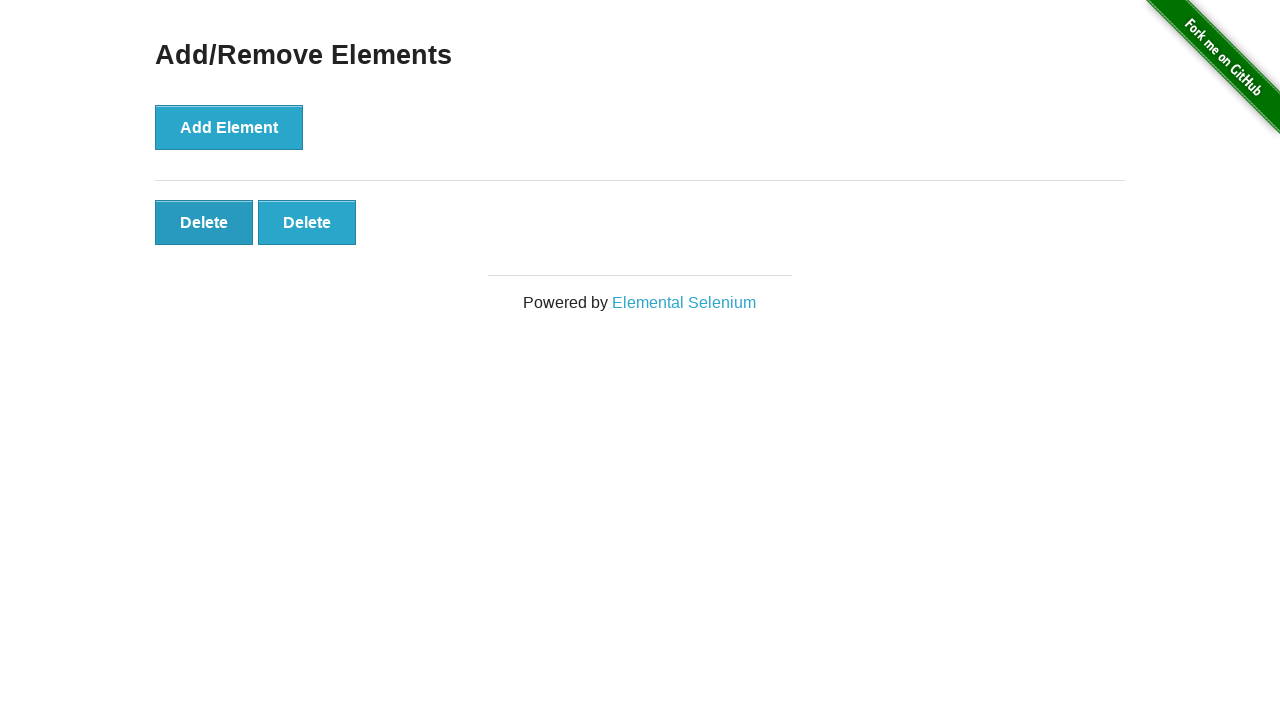

Clicked Delete button to remove element at (204, 222) on xpath=//button[text()="Delete"] >> nth=0
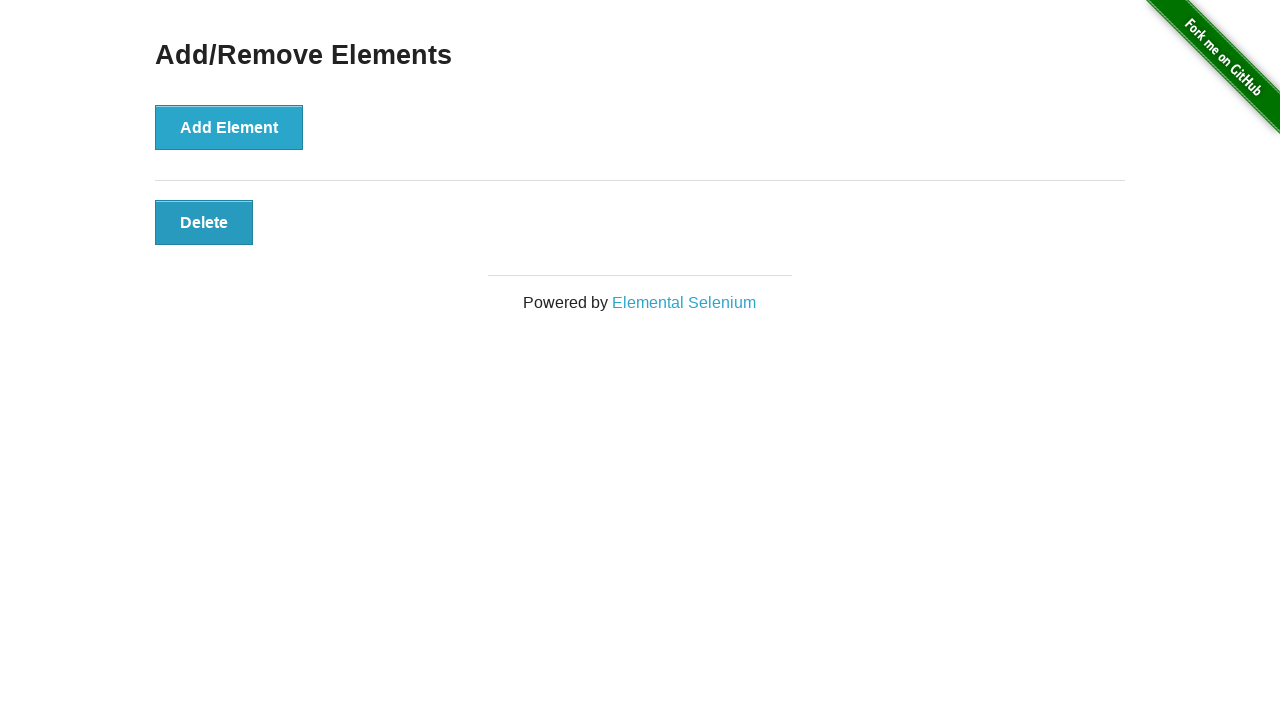

Clicked Delete button to remove element at (204, 222) on xpath=//button[text()="Delete"] >> nth=0
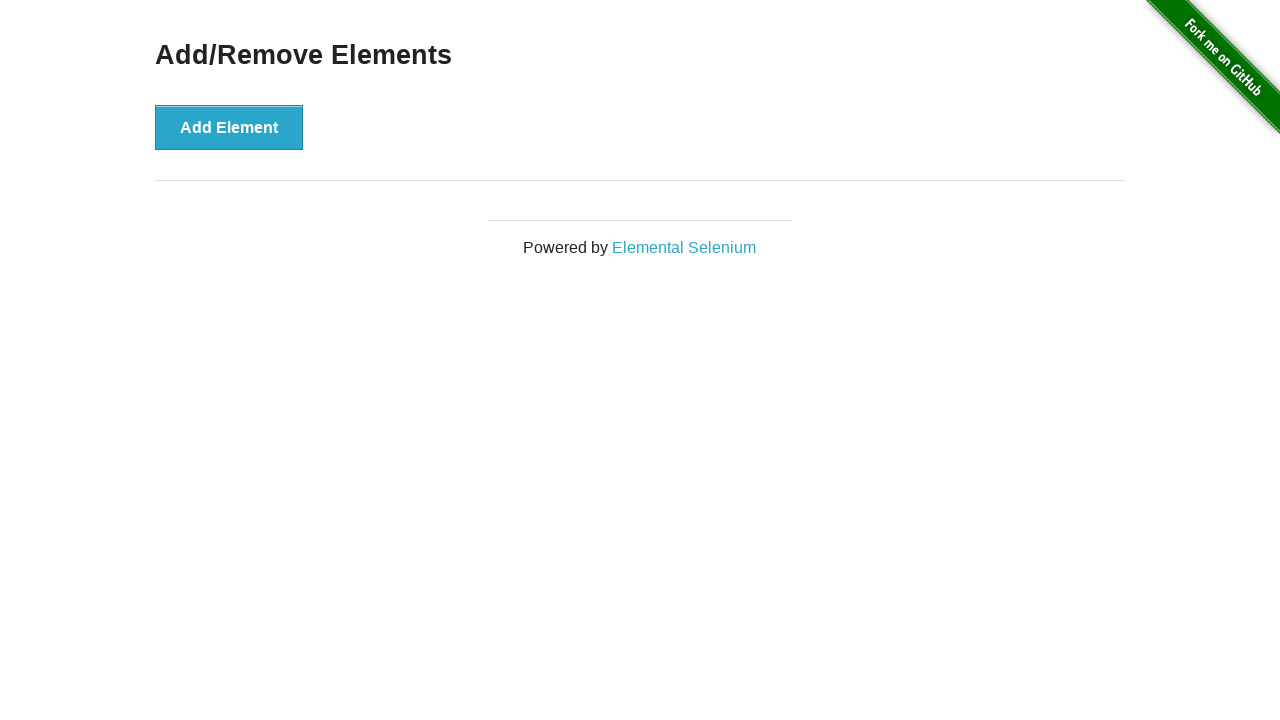

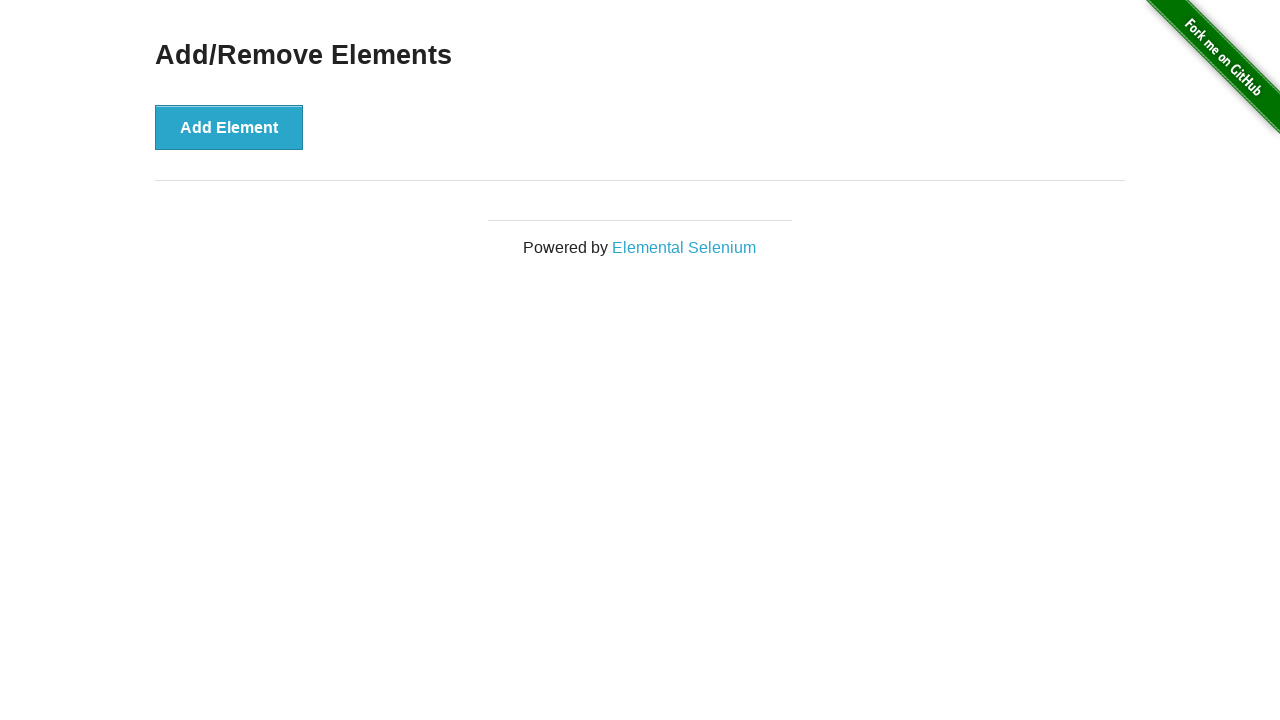